Tests Bootstrap dropdown functionality by clicking on the dropdown menu and selecting the JavaScript option from the list of items

Starting URL: http://seleniumpractise.blogspot.com/2016/08/bootstrap-dropdown-example-for-selenium.html

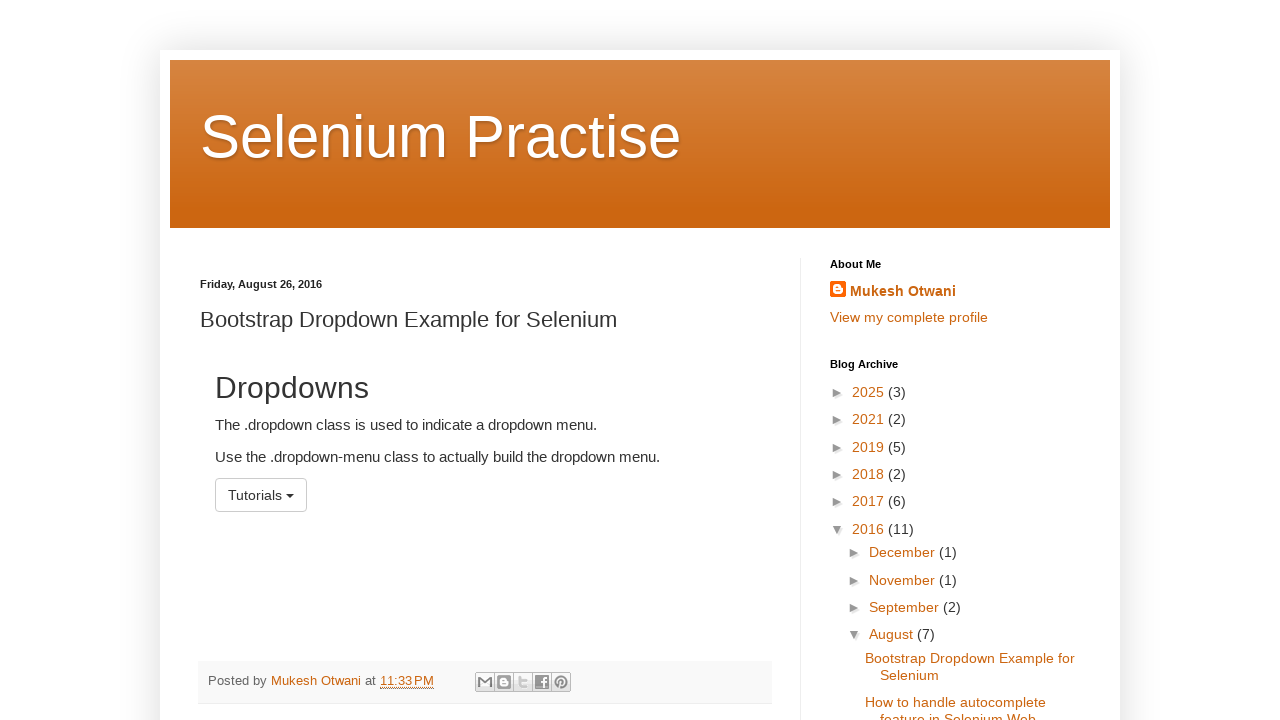

Navigated to Bootstrap dropdown example page
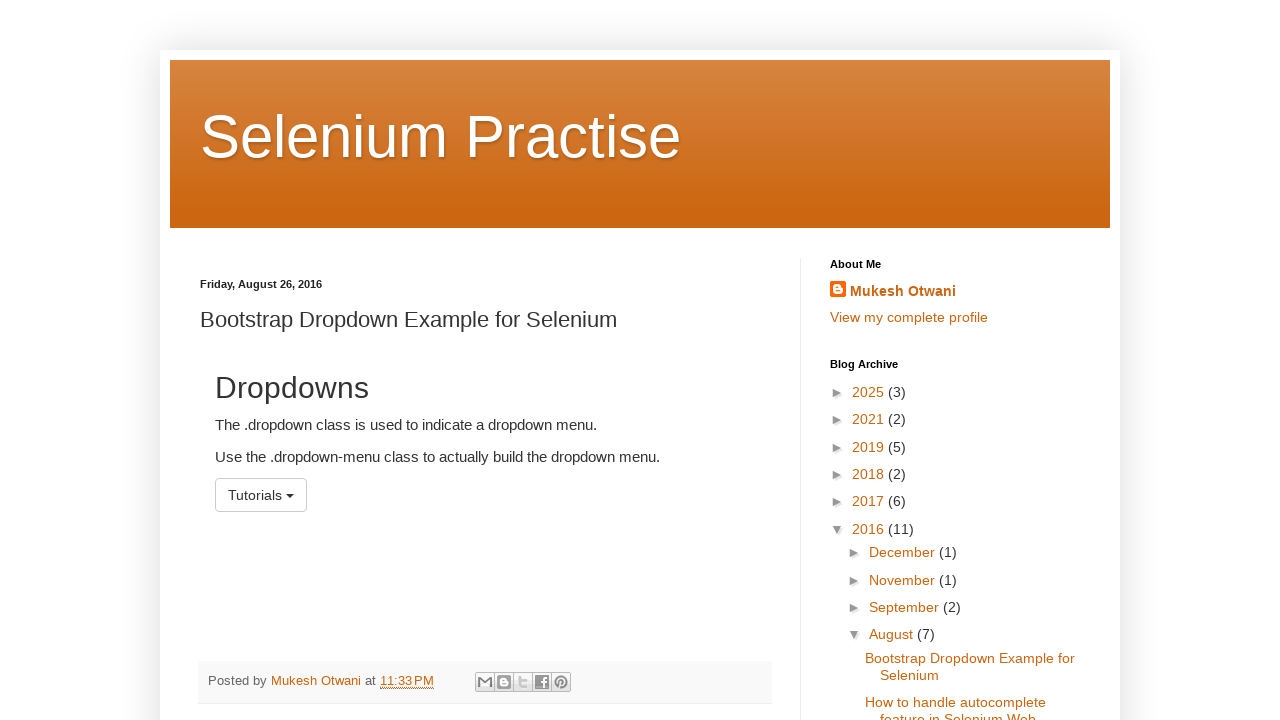

Clicked on the dropdown menu button at (261, 495) on #menu1
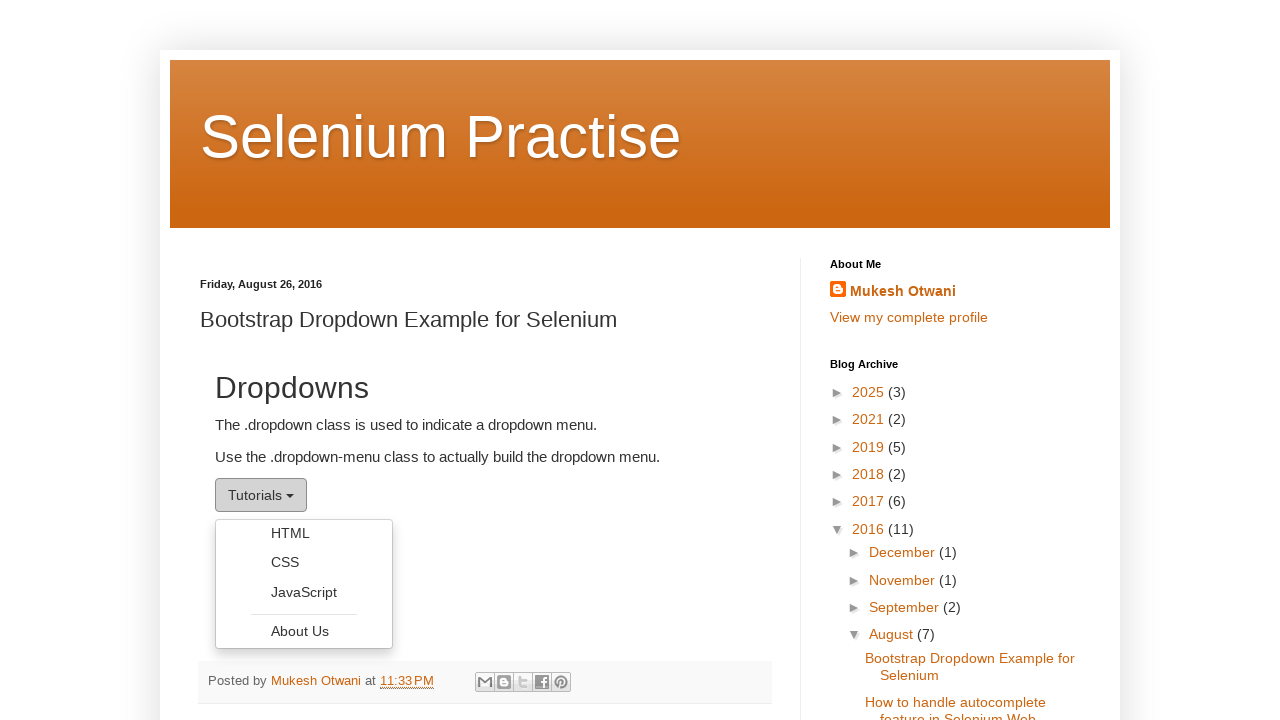

Dropdown menu items became visible
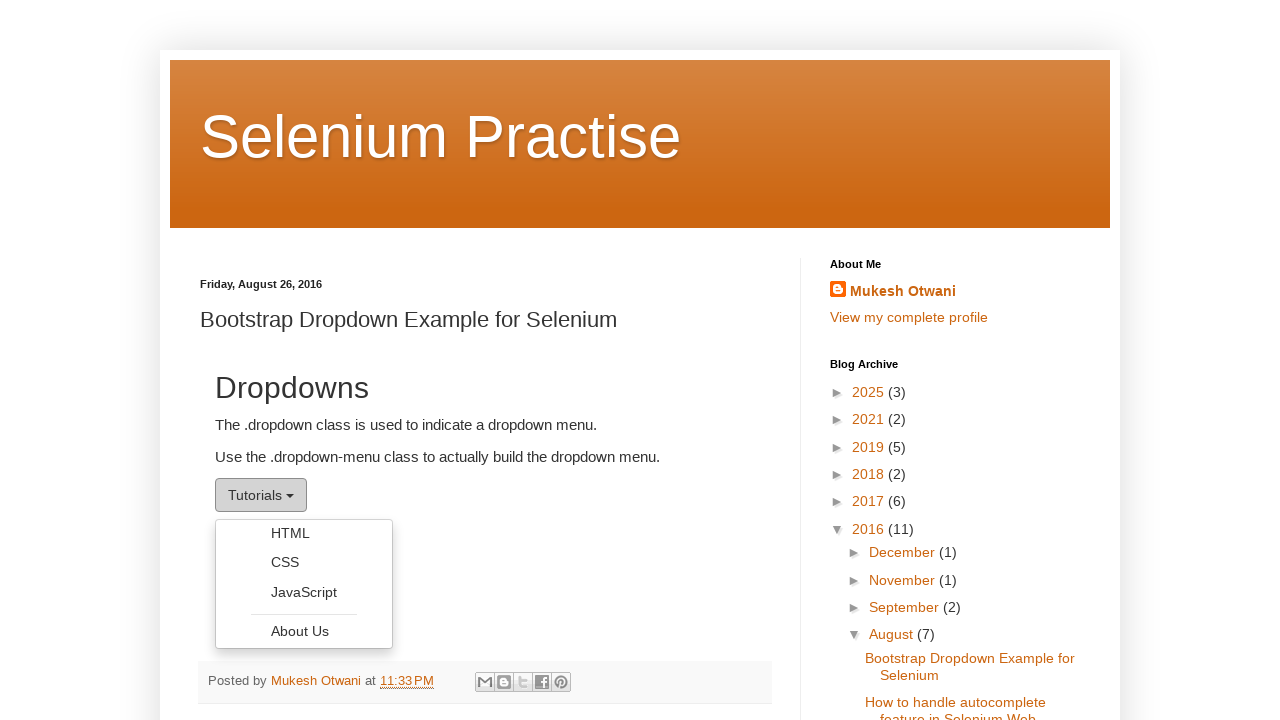

Selected JavaScript option from dropdown menu at (304, 592) on ul.dropdown-menu li a >> nth=2
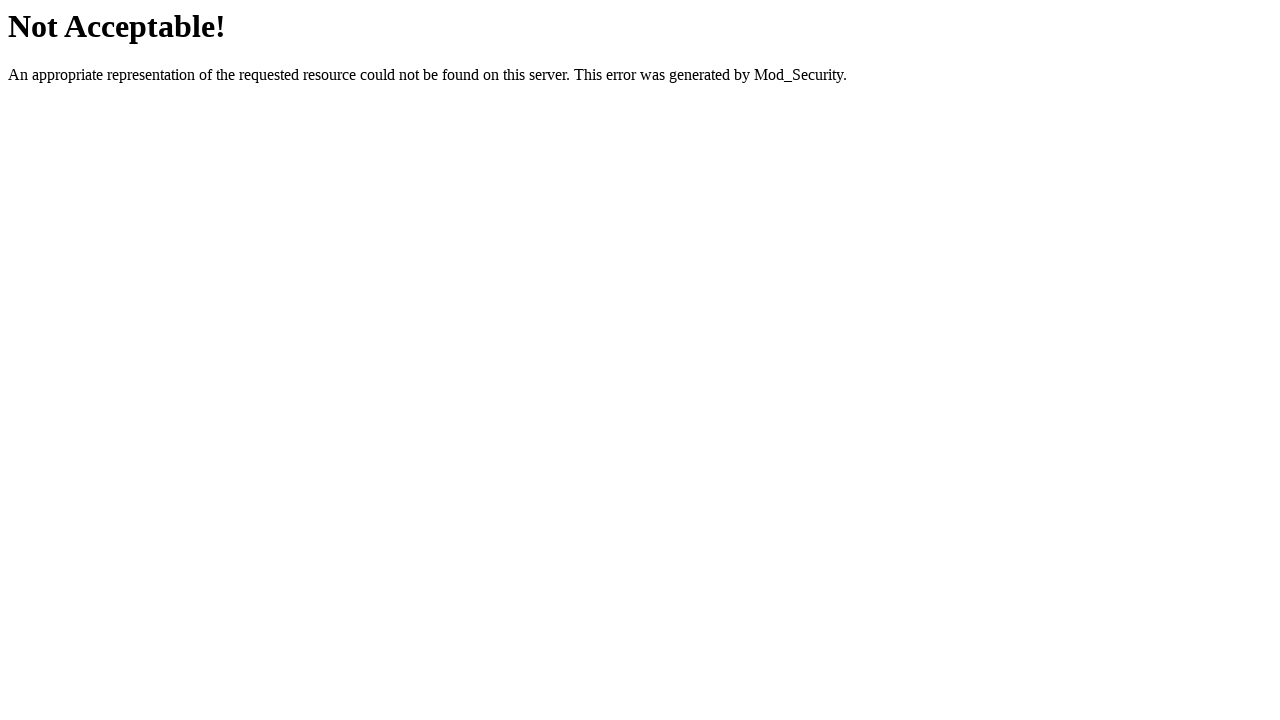

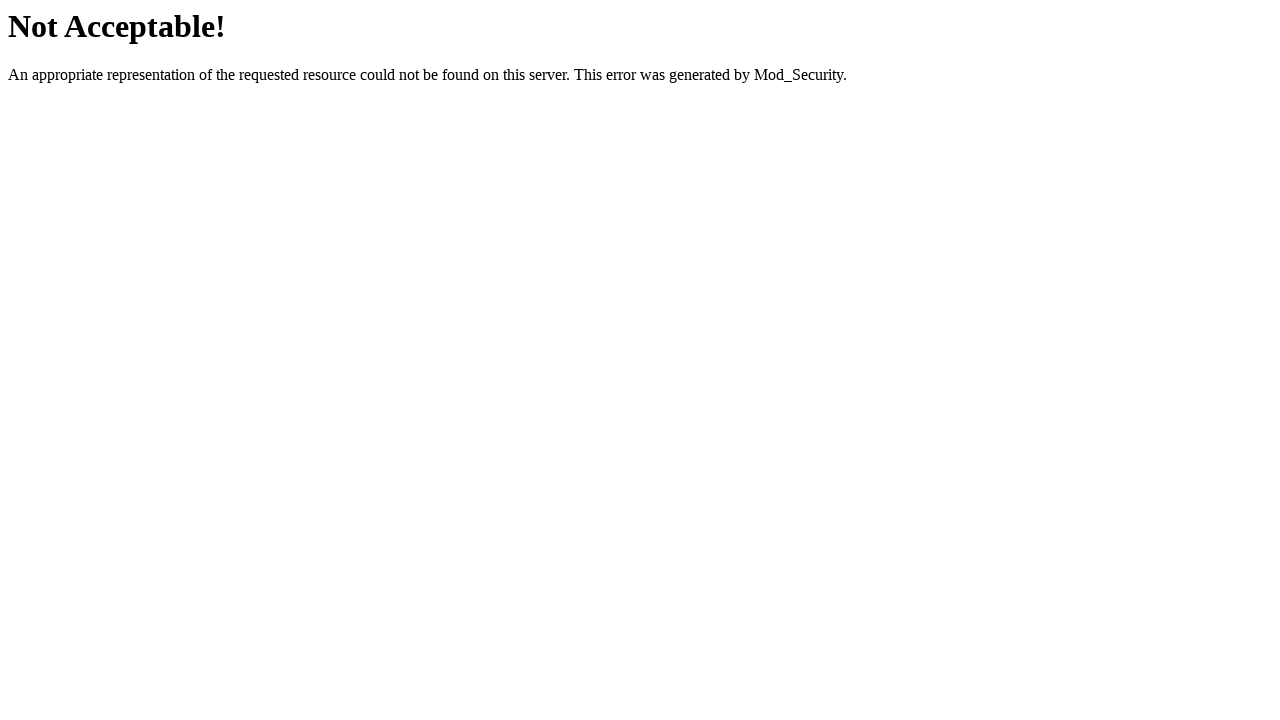